Tests drag and drop functionality within an iframe on the jQuery UI demo site by dragging an element from source to destination

Starting URL: https://jqueryui.com/droppable/

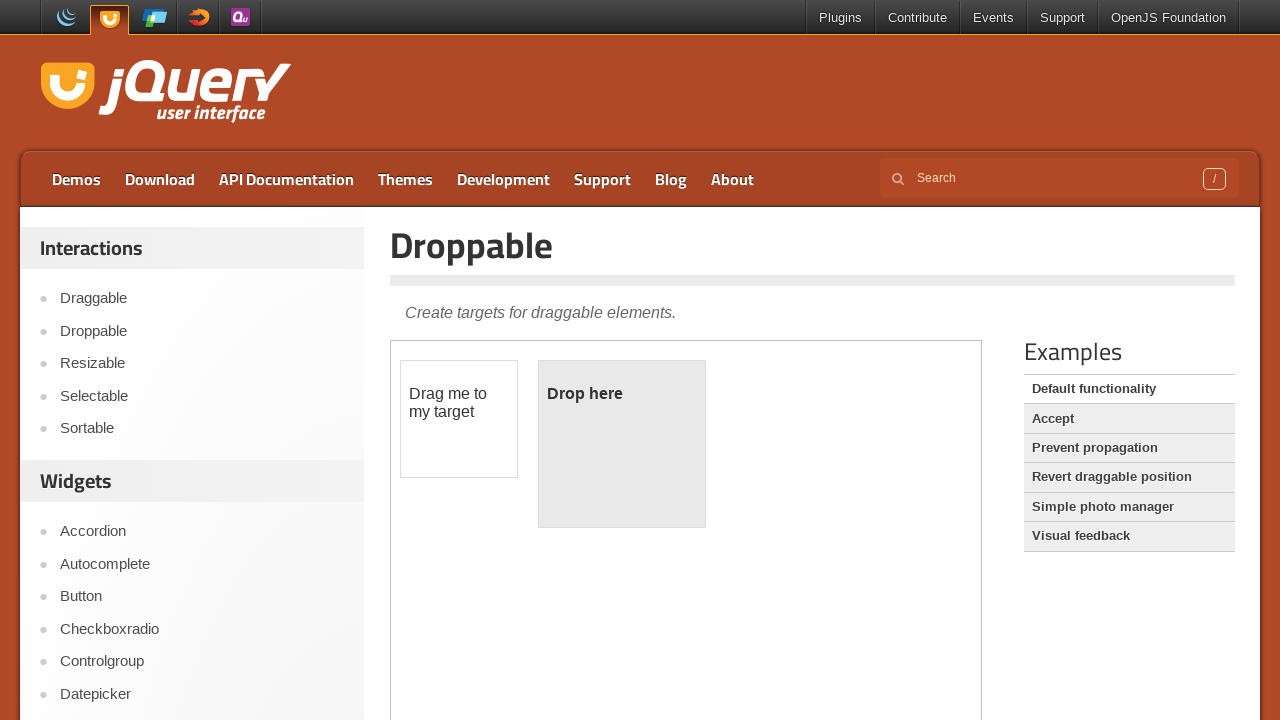

Located iframe containing jQuery UI droppable demo
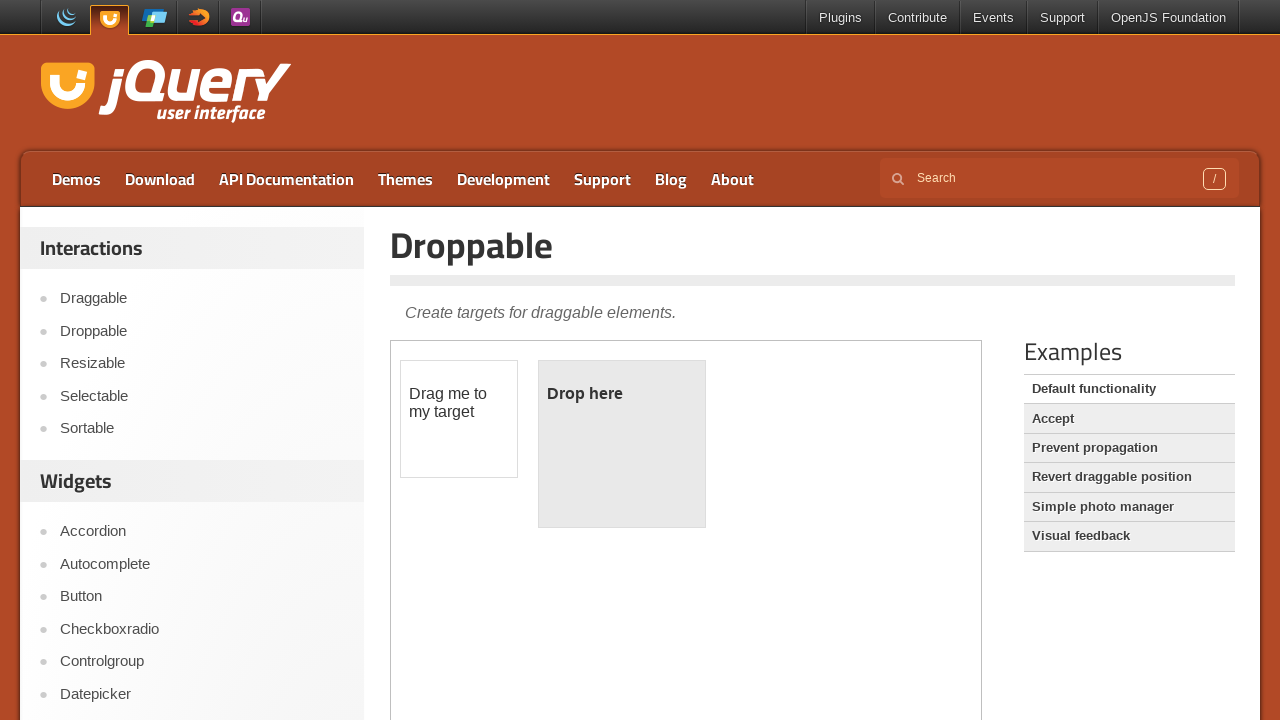

Located draggable element with ID 'draggable'
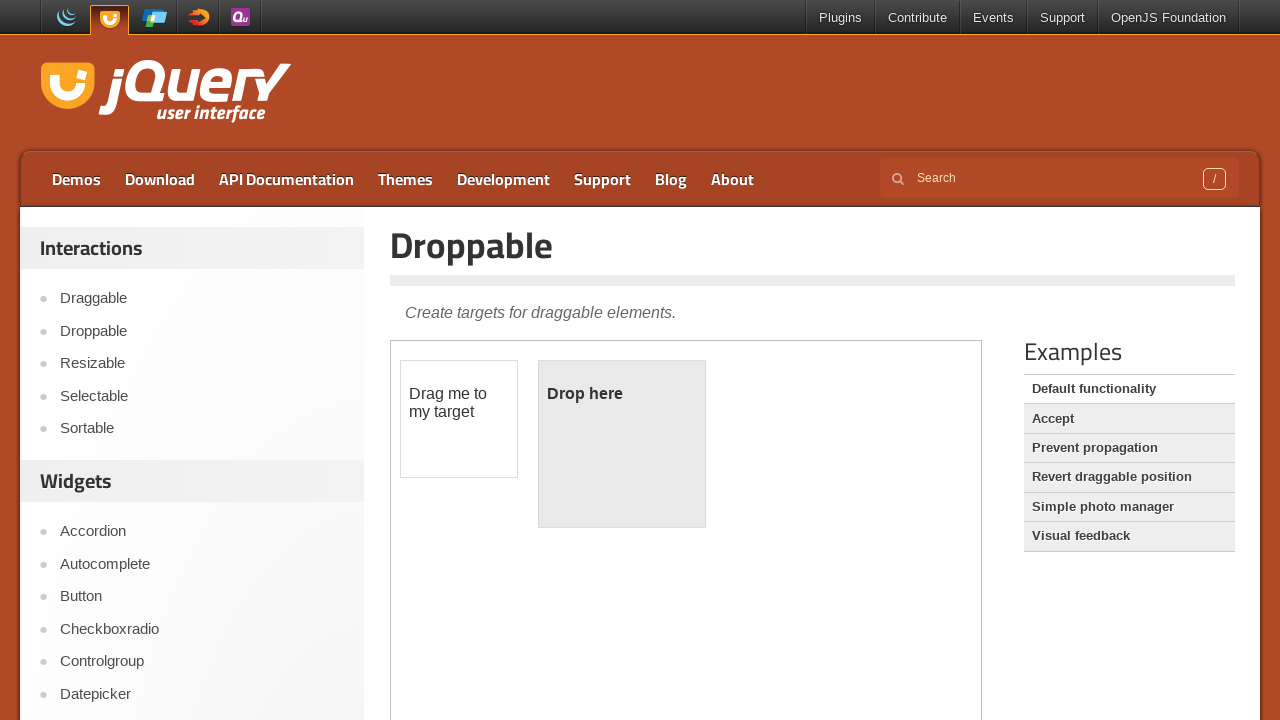

Located droppable element with ID 'droppable'
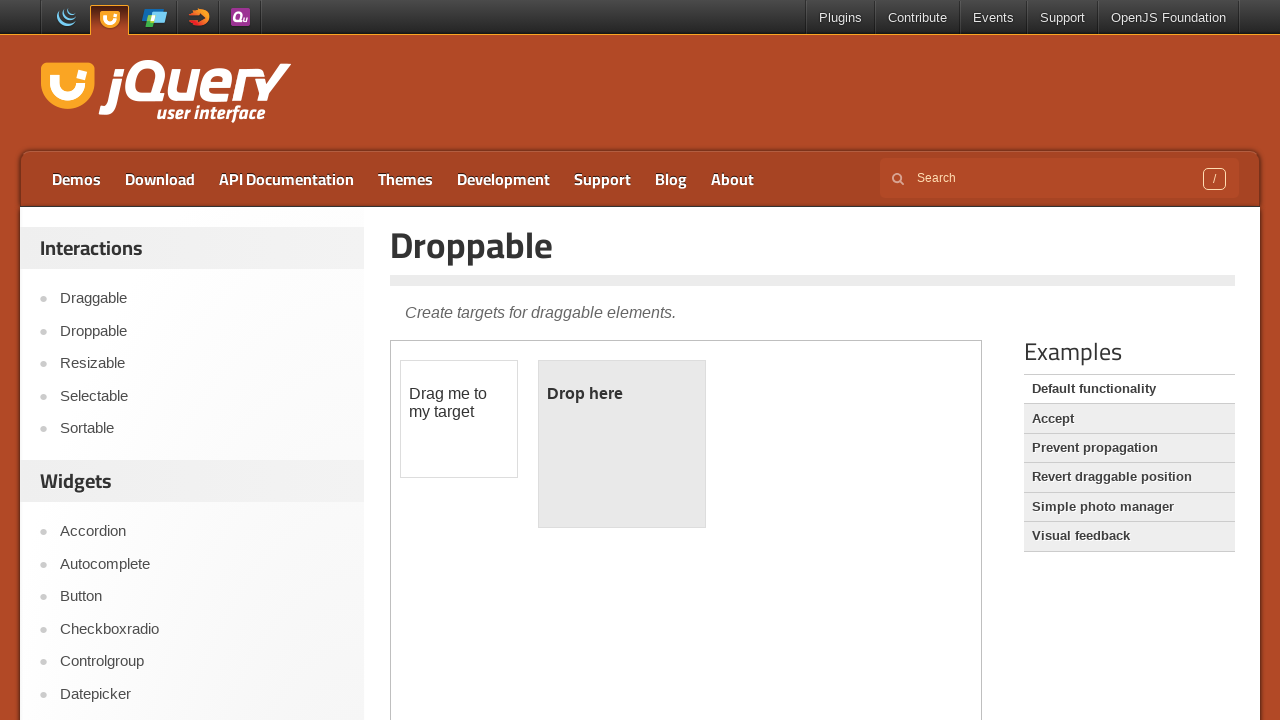

Draggable element became visible
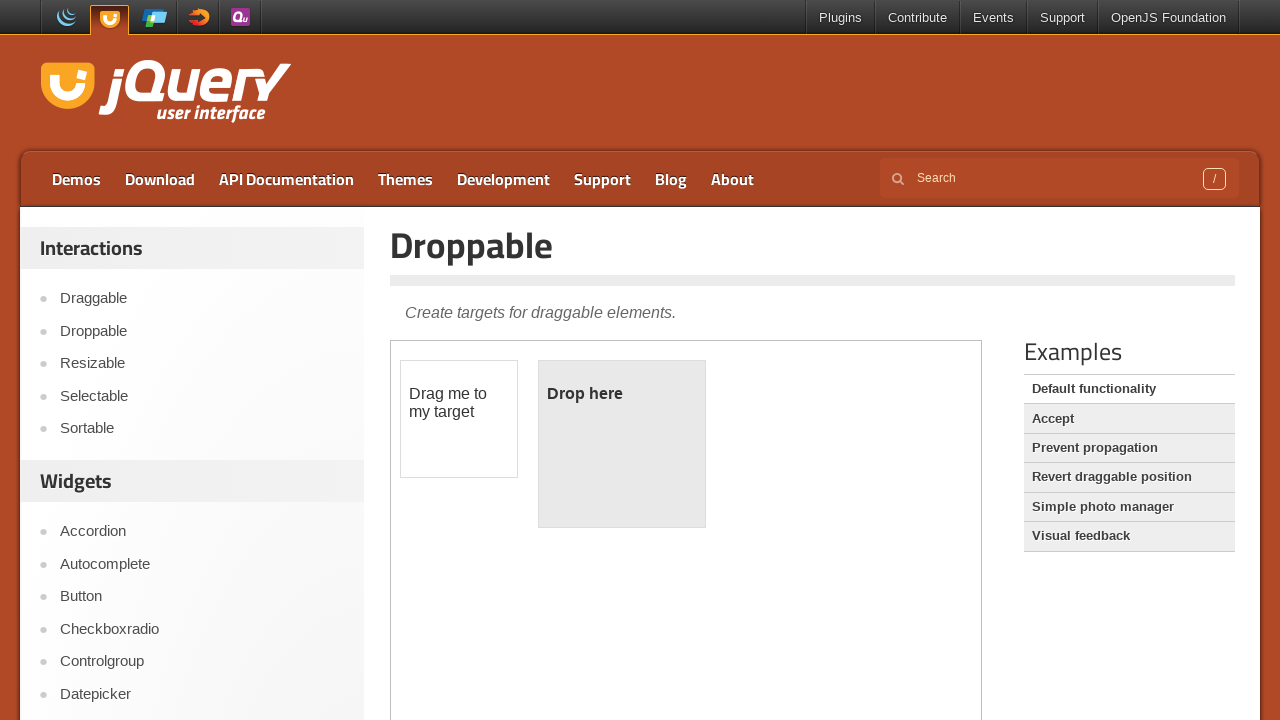

Droppable element became visible
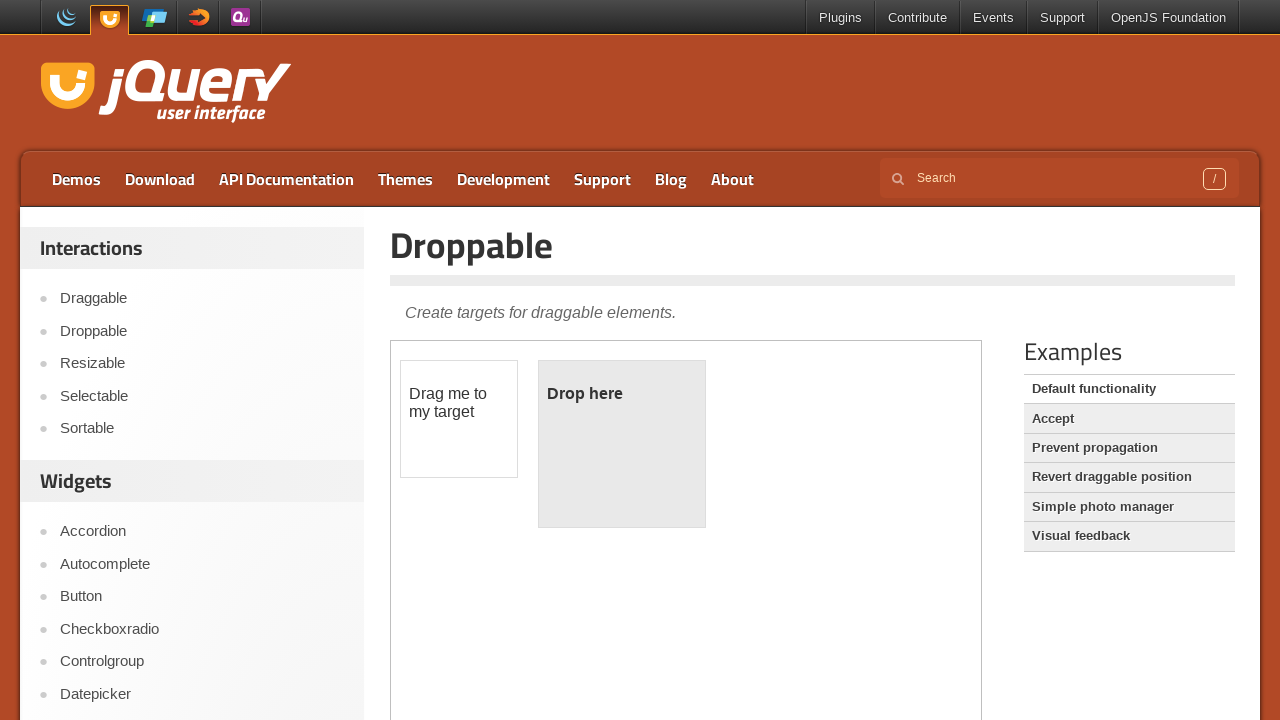

Retrieved bounding box coordinates of draggable element
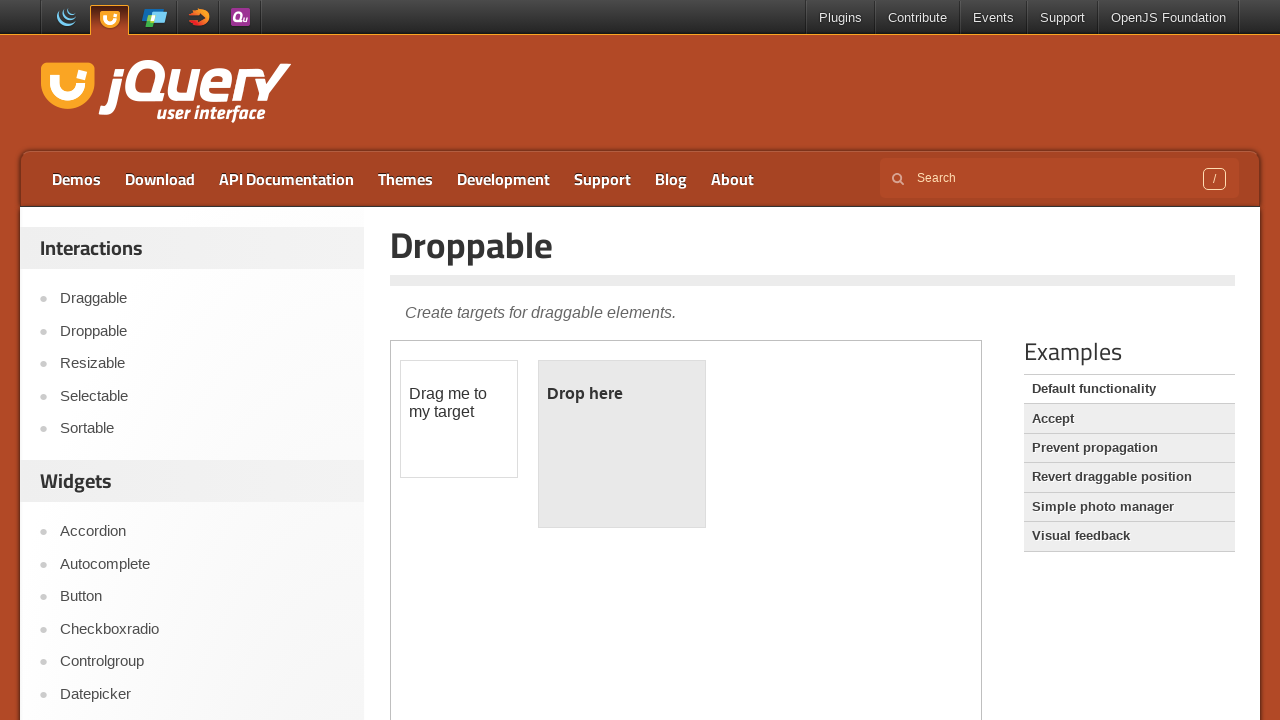

Retrieved bounding box coordinates of droppable element
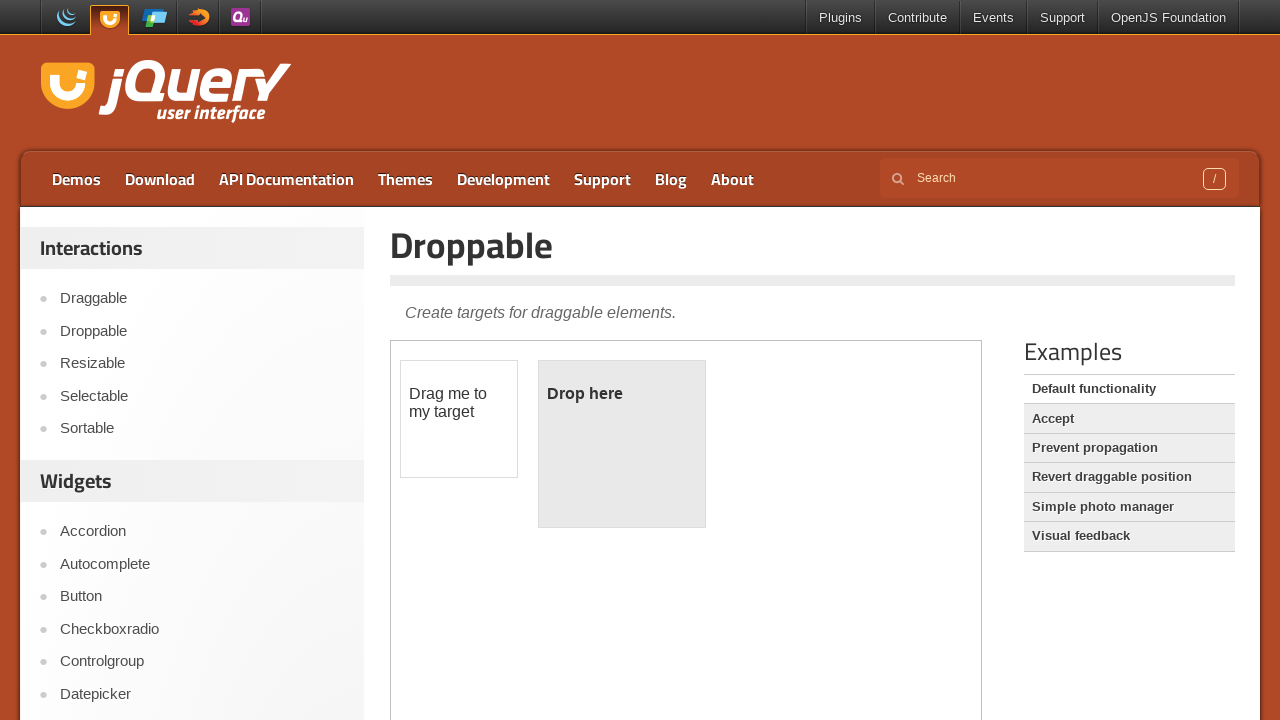

Moved mouse to center of draggable element at (459, 419)
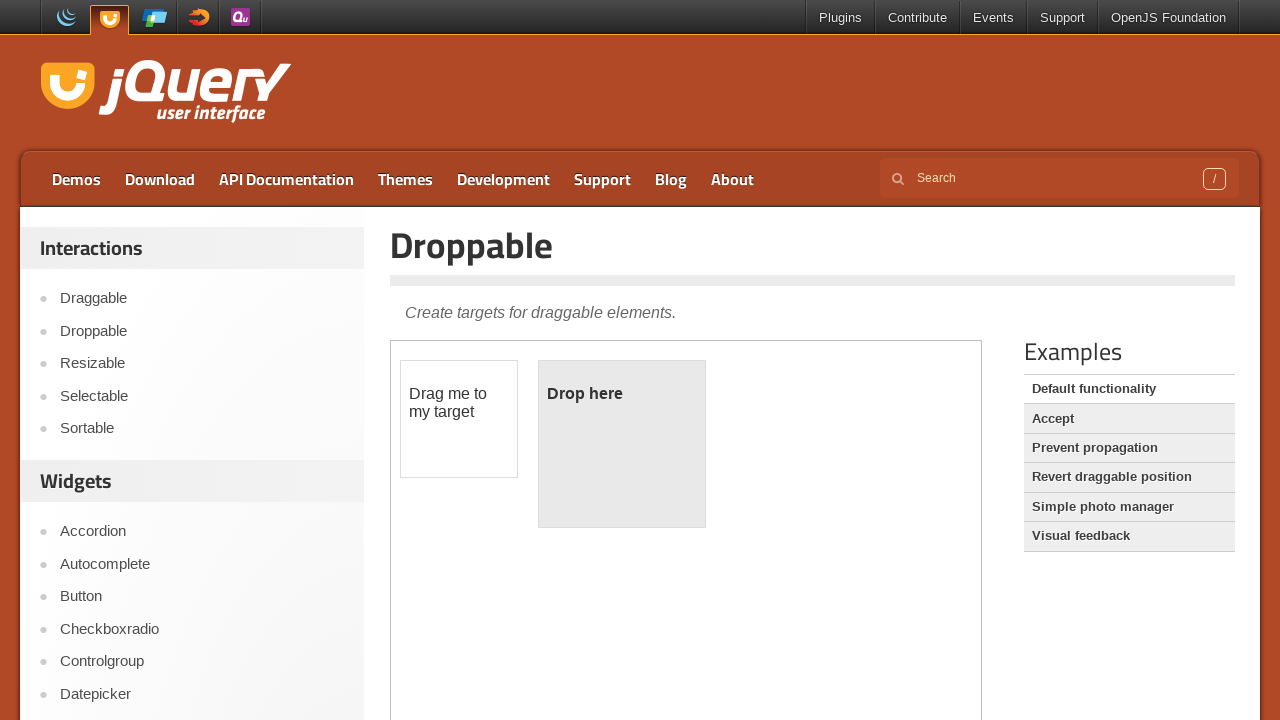

Pressed mouse button down to initiate drag at (459, 419)
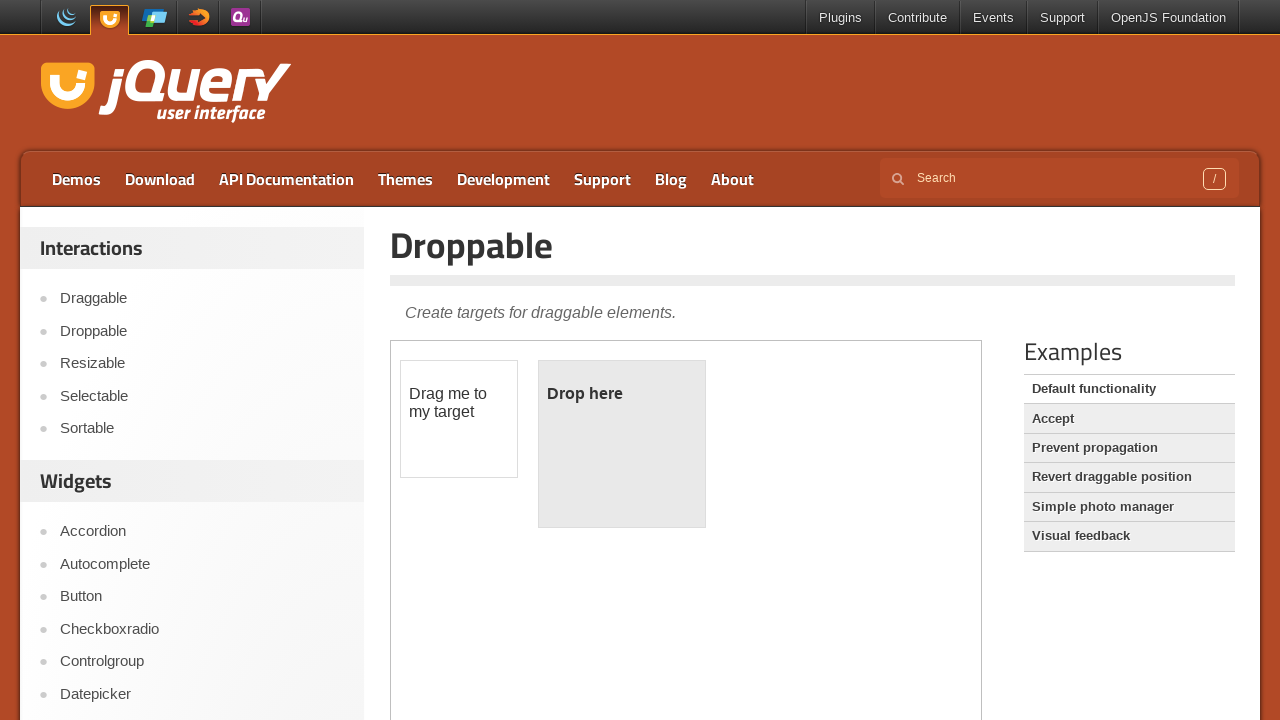

Moved mouse to center of droppable element during drag at (622, 444)
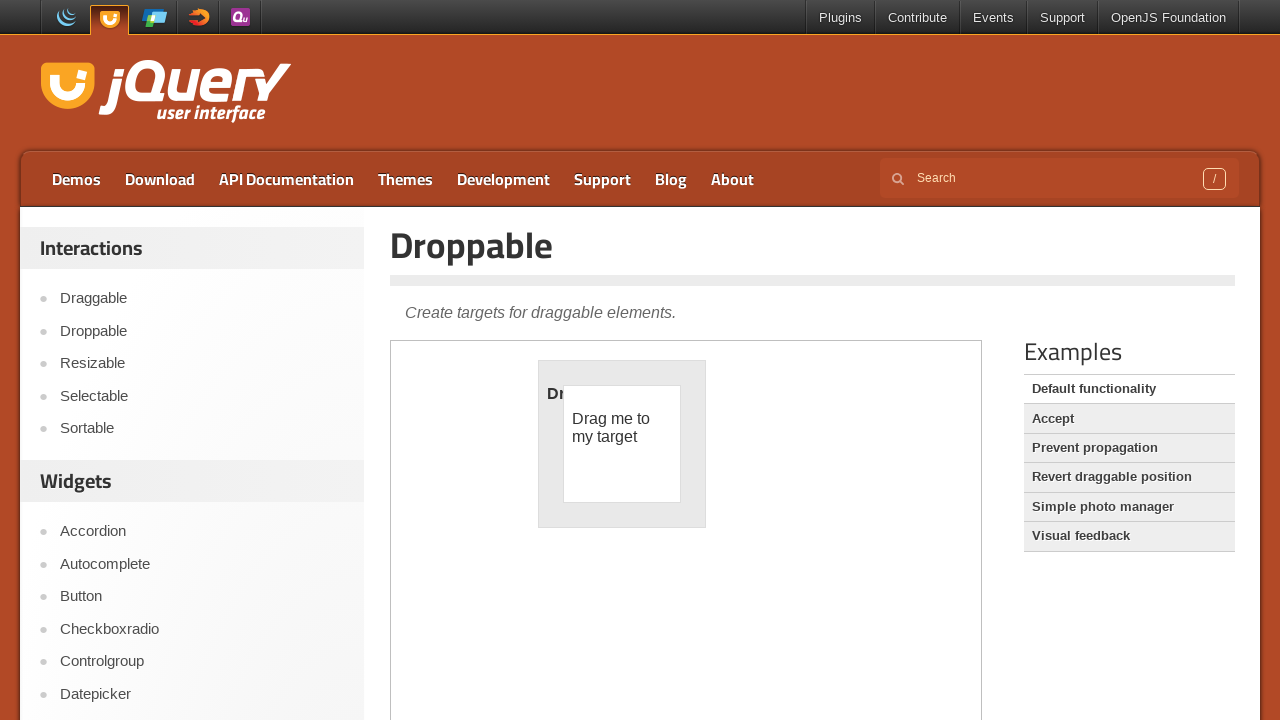

Released mouse button to complete drag and drop operation at (622, 444)
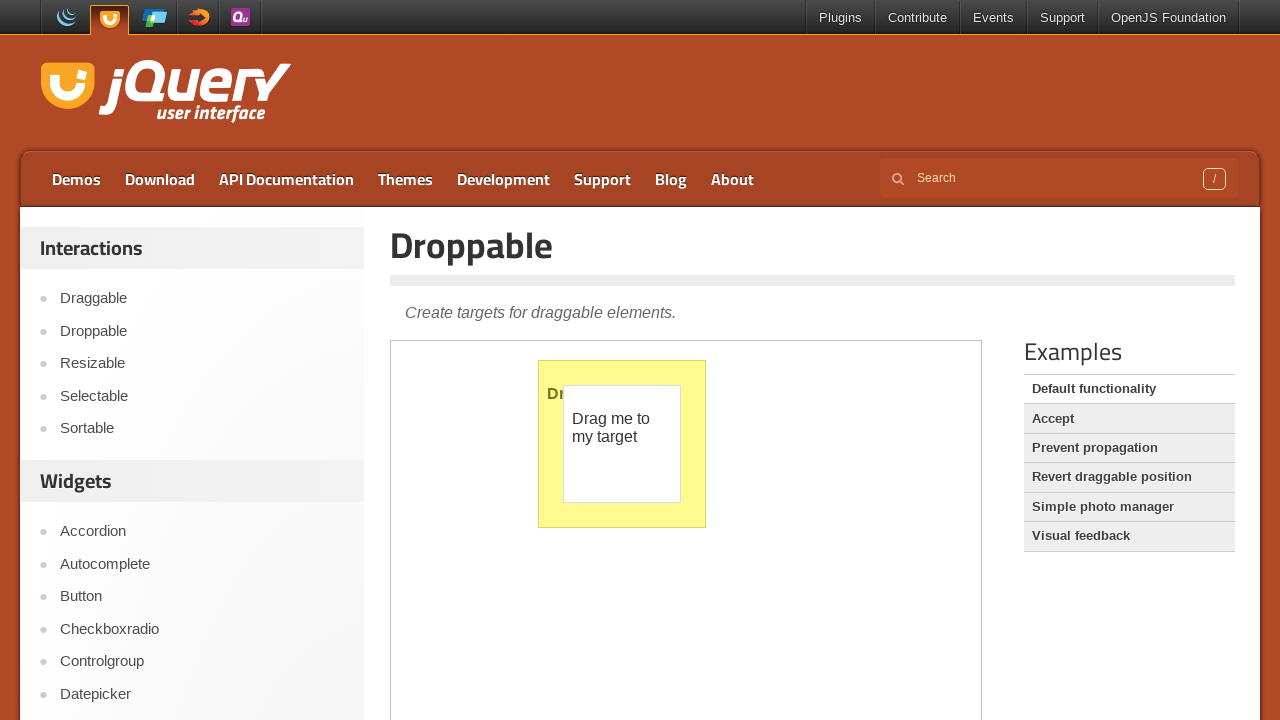

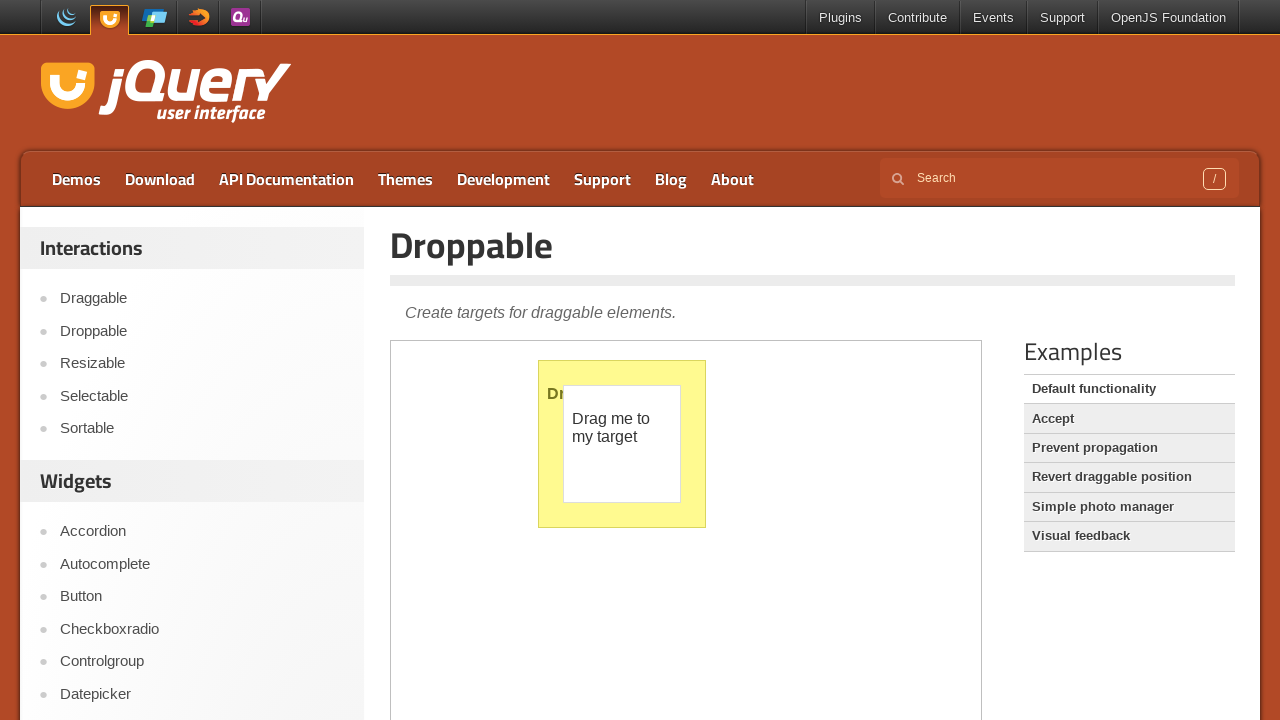